Tests drag and drop functionality by dragging an element into a droppable target area within an iframe

Starting URL: https://jqueryui.com/droppable/

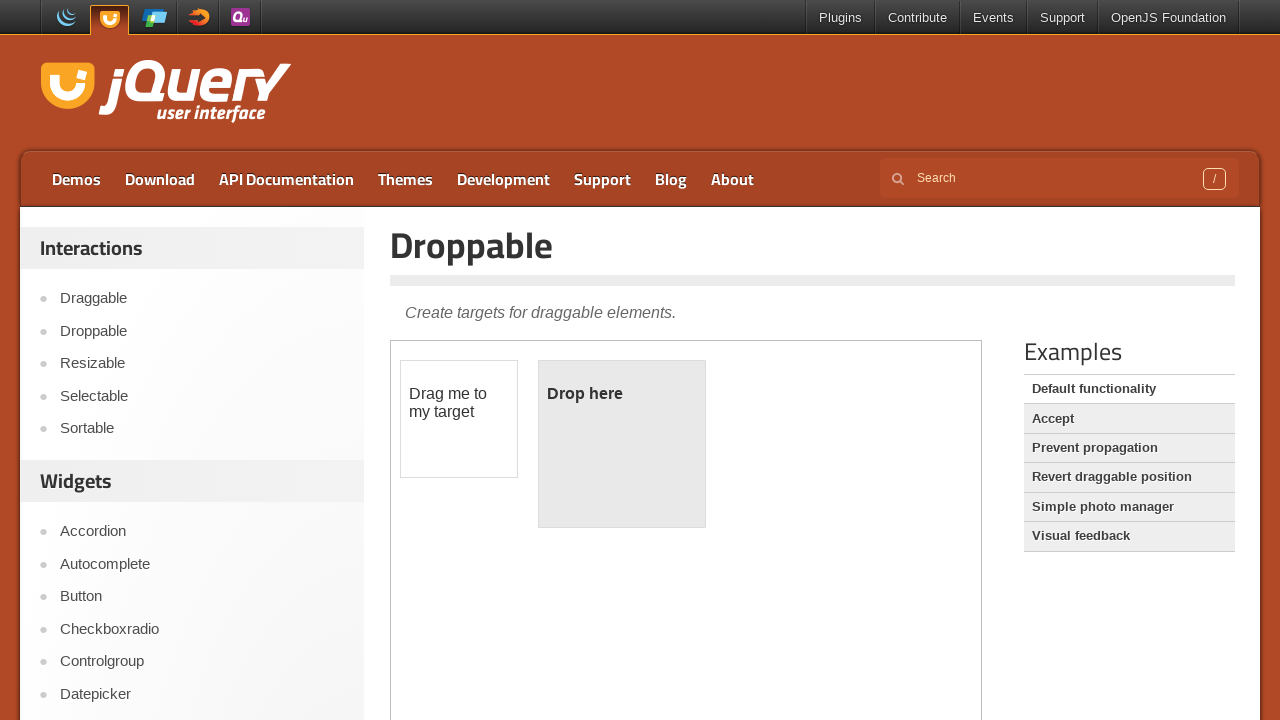

Waited for main content to load
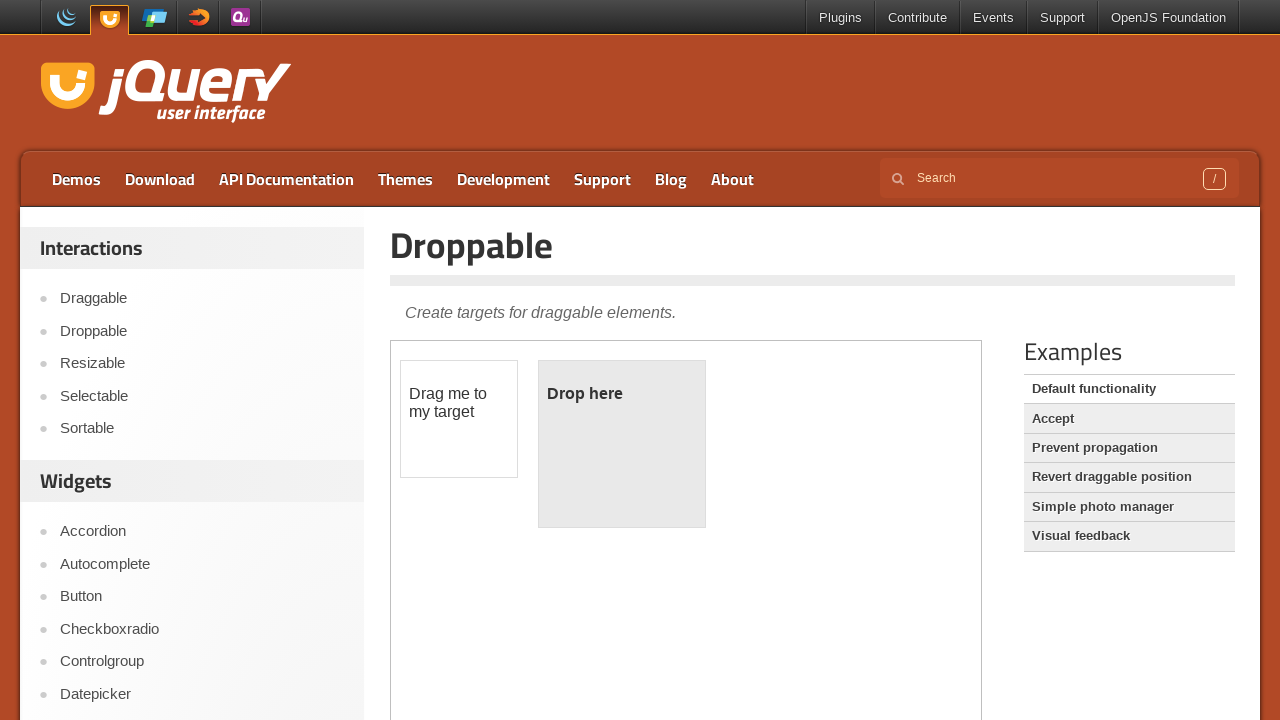

Located the demo iframe
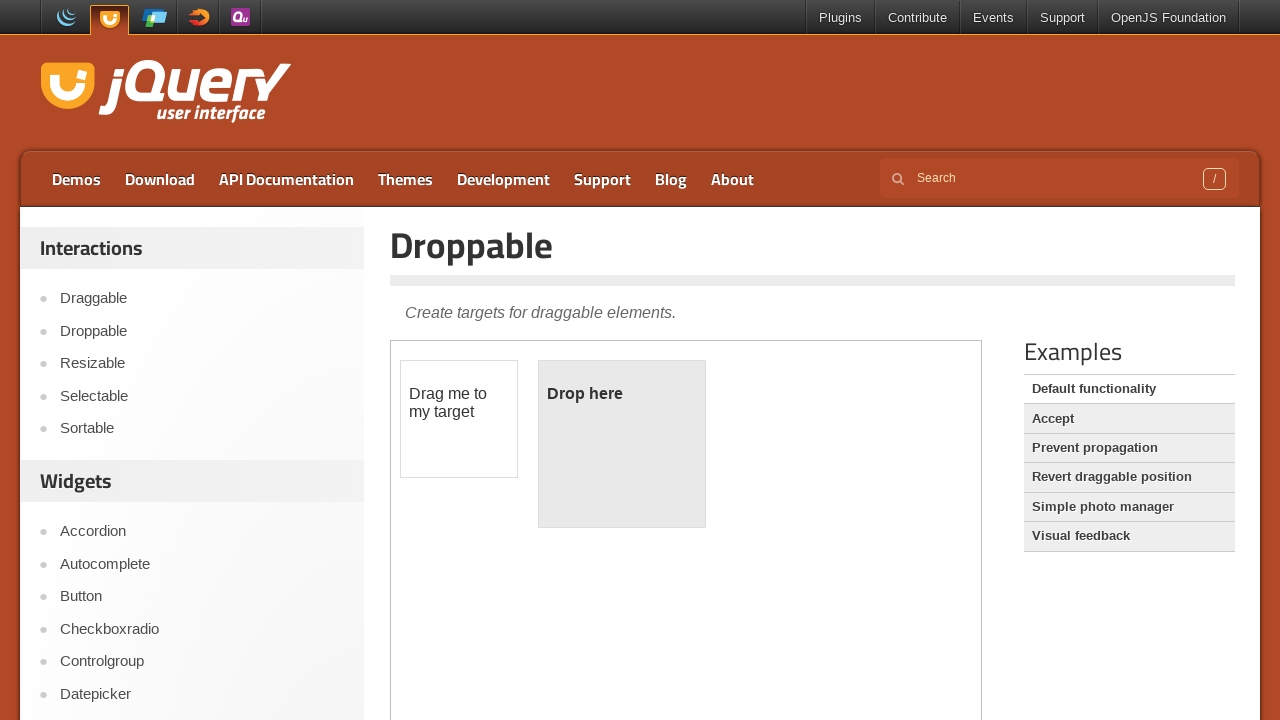

Waited for draggable element to be available in iframe
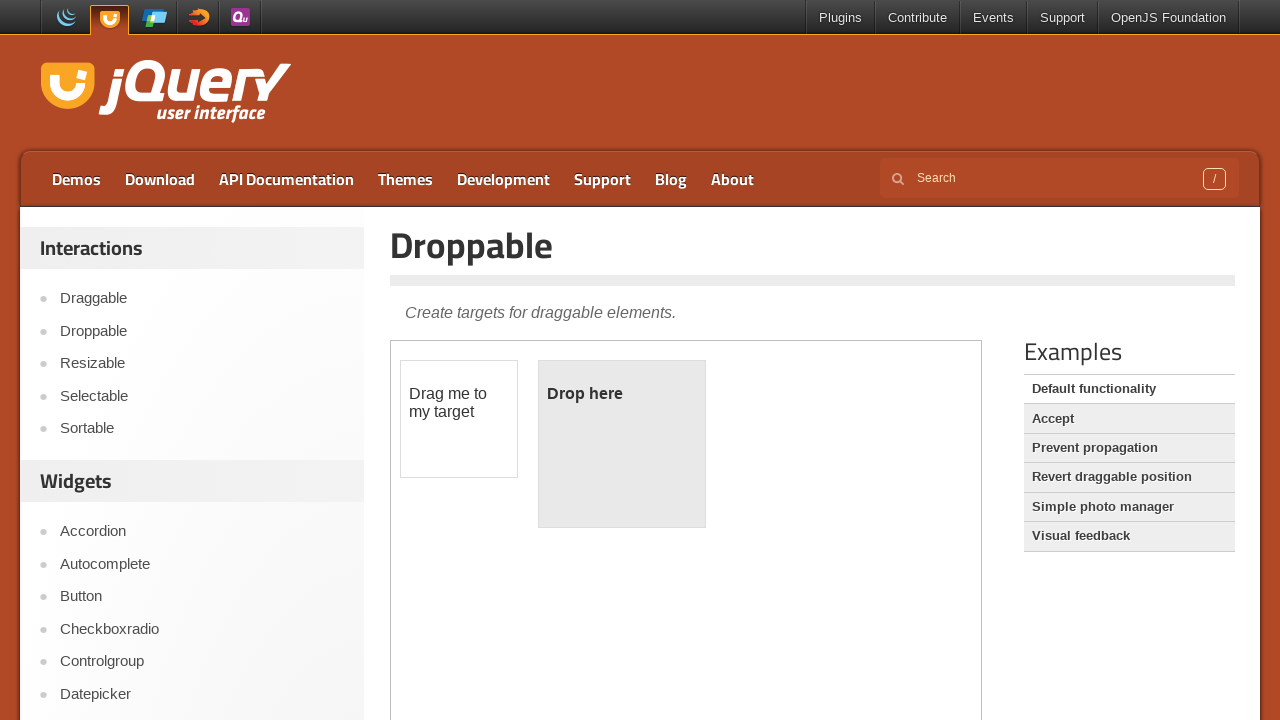

Located the droppable target element
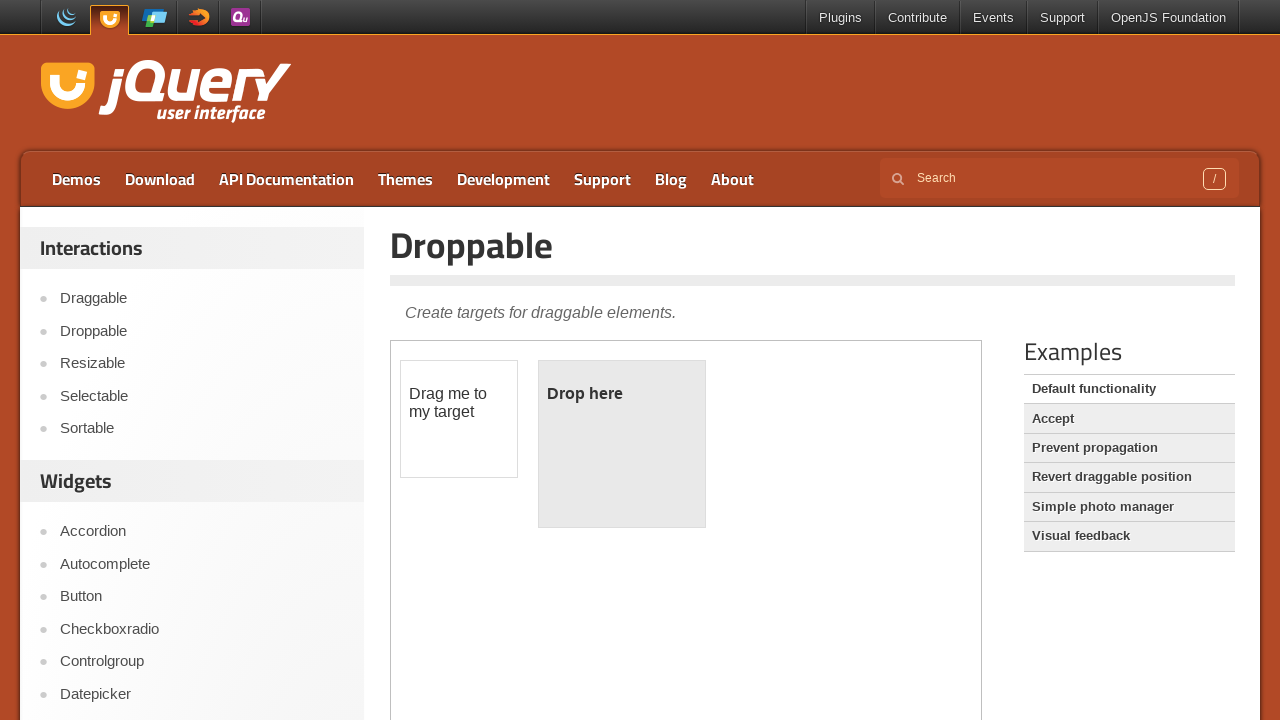

Dragged the draggable element to the droppable target at (622, 444)
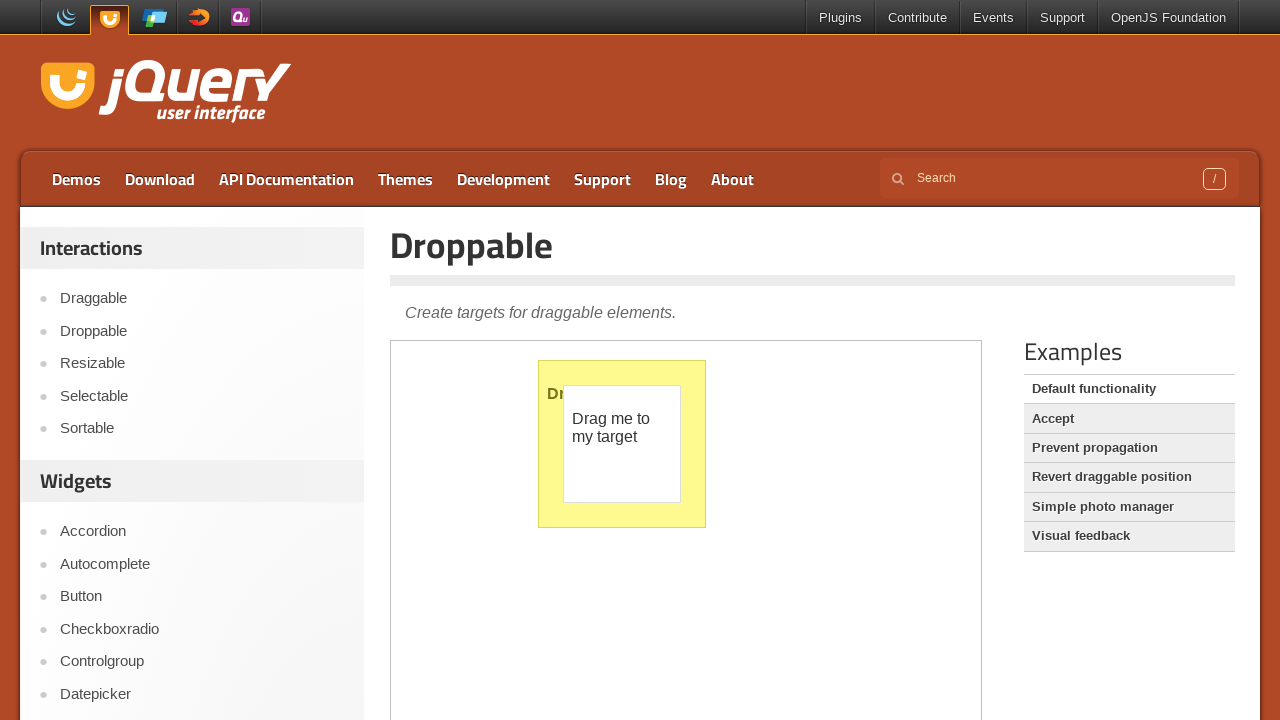

Verified that the drop was successful - droppable element text changed to 'Dropped'
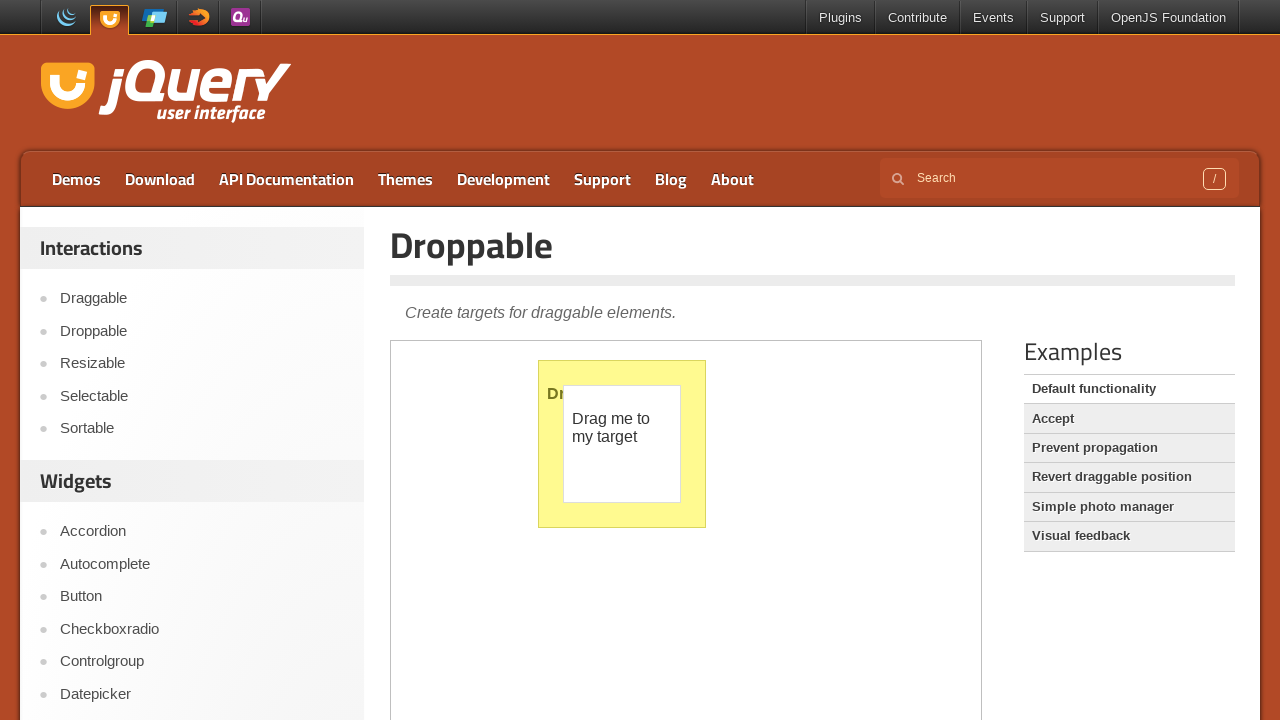

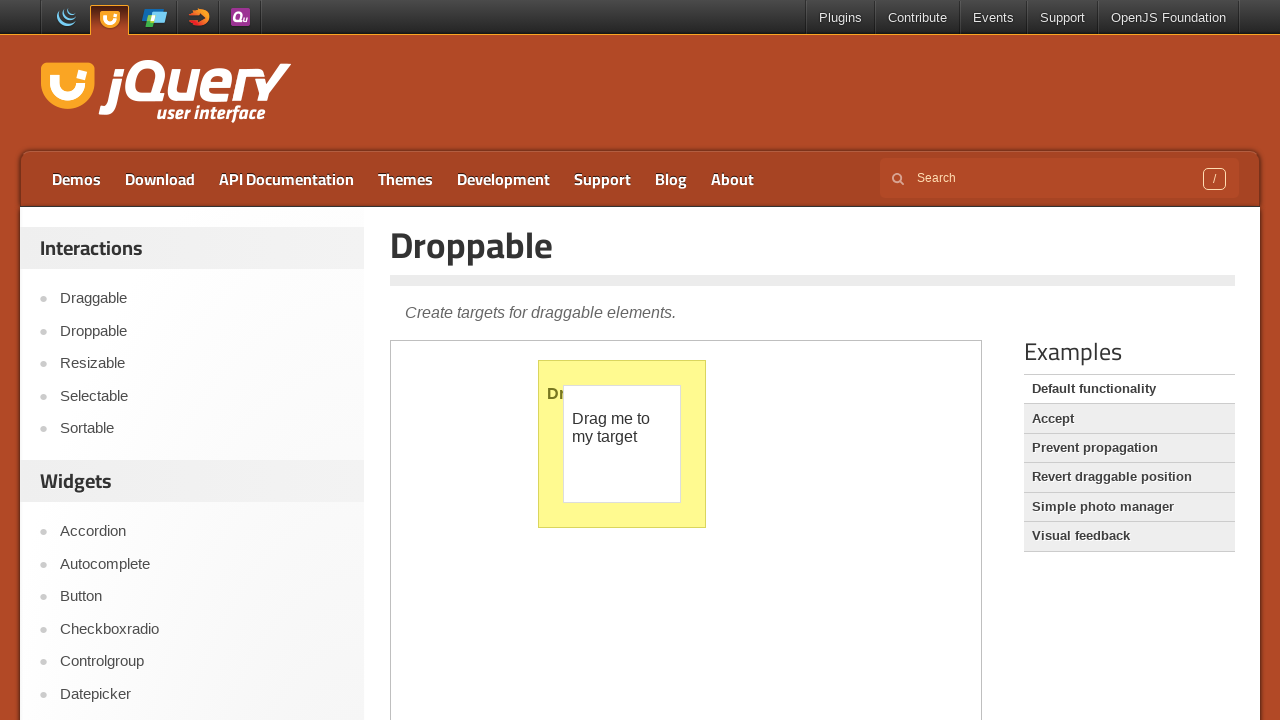